Tests login attempt with a locked out user account

Starting URL: https://www.saucedemo.com/

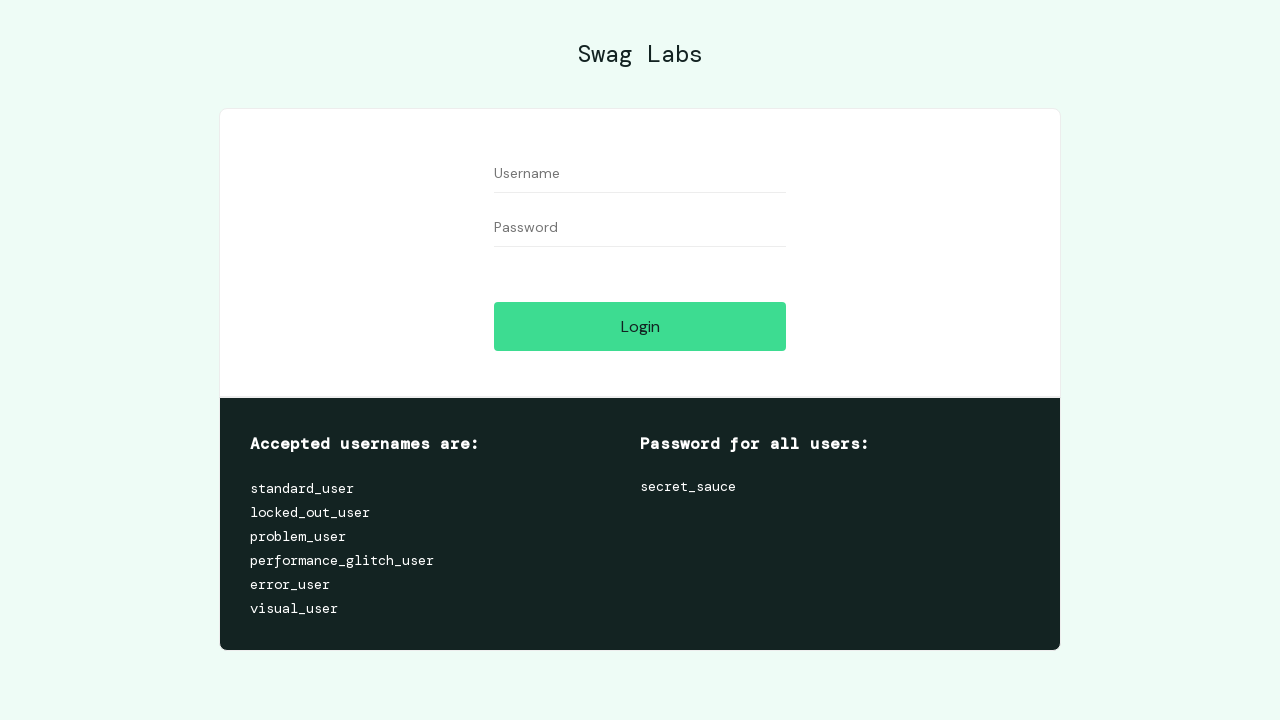

Filled username field with 'locked_out_user' on #user-name
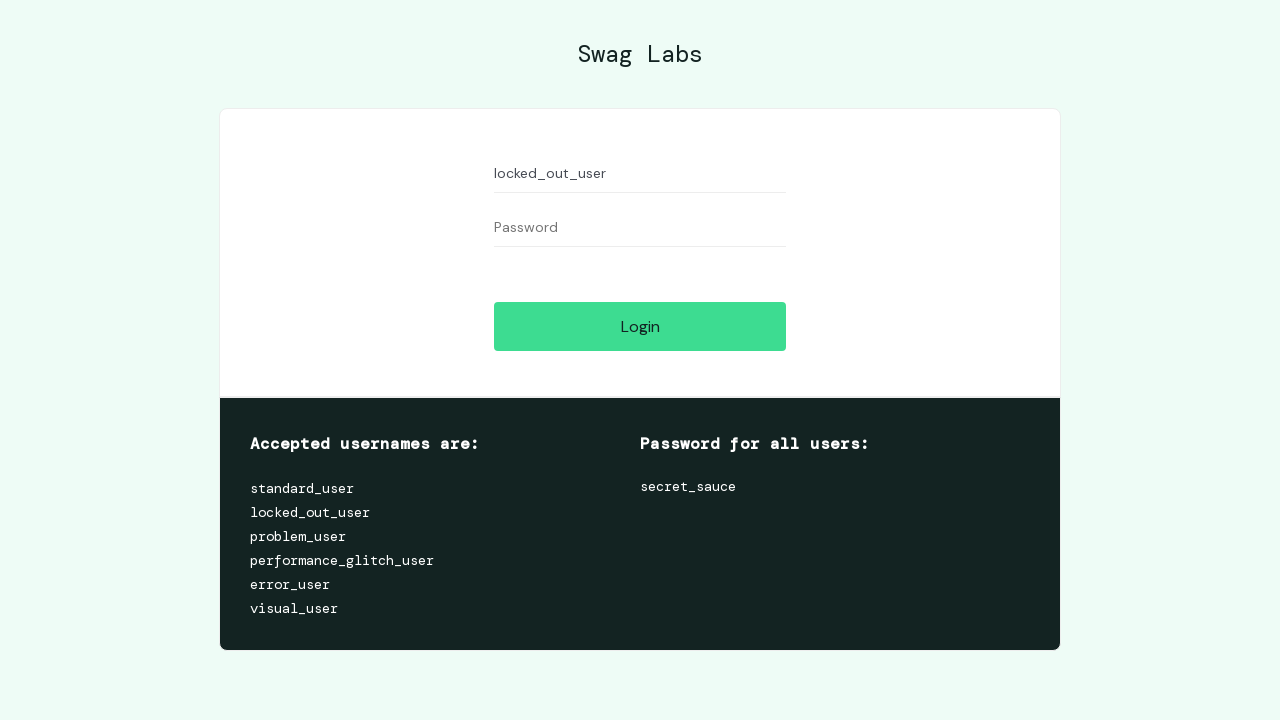

Filled password field with 'secret_sauce' on #password
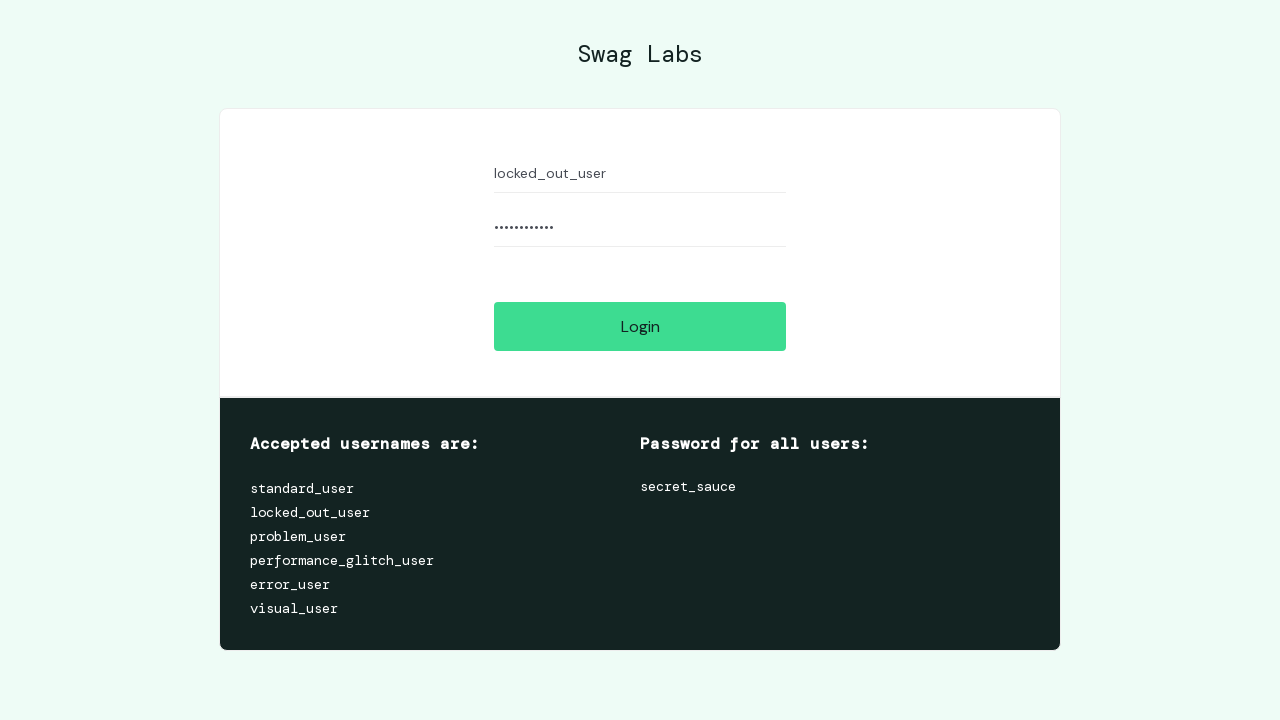

Clicked login button to attempt authentication at (640, 326) on #login-button
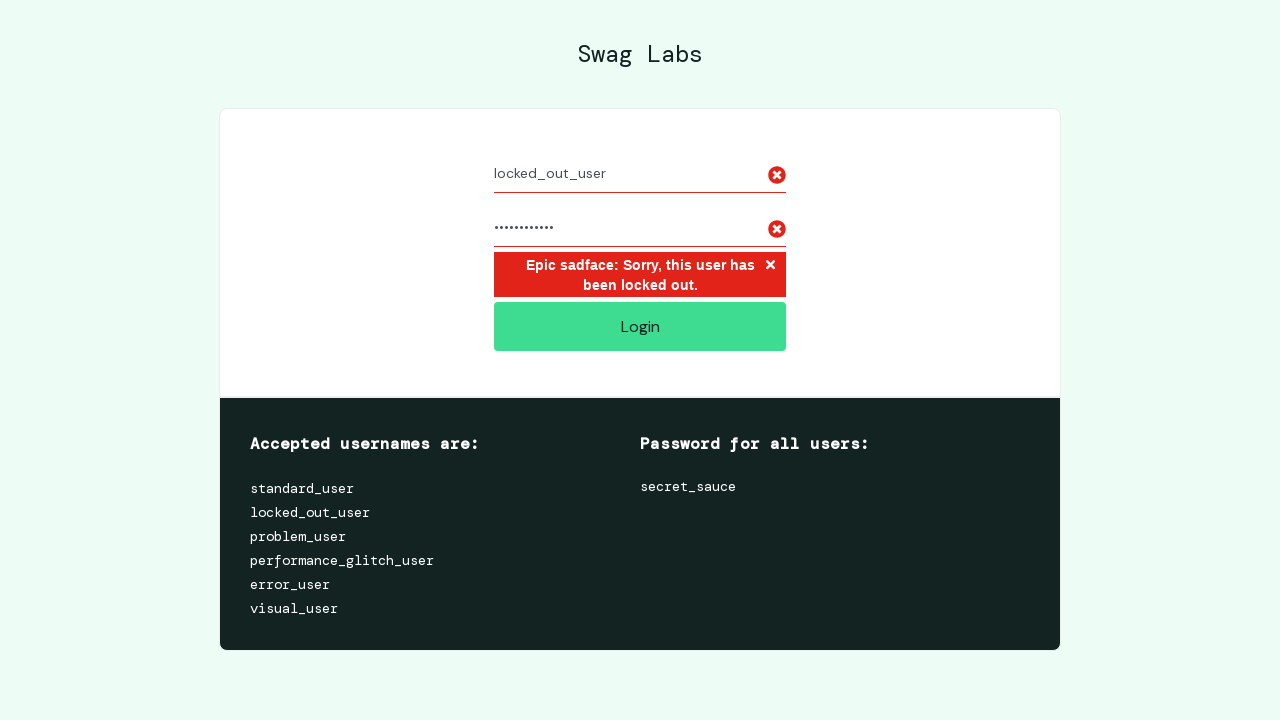

Verified locked out error message appeared
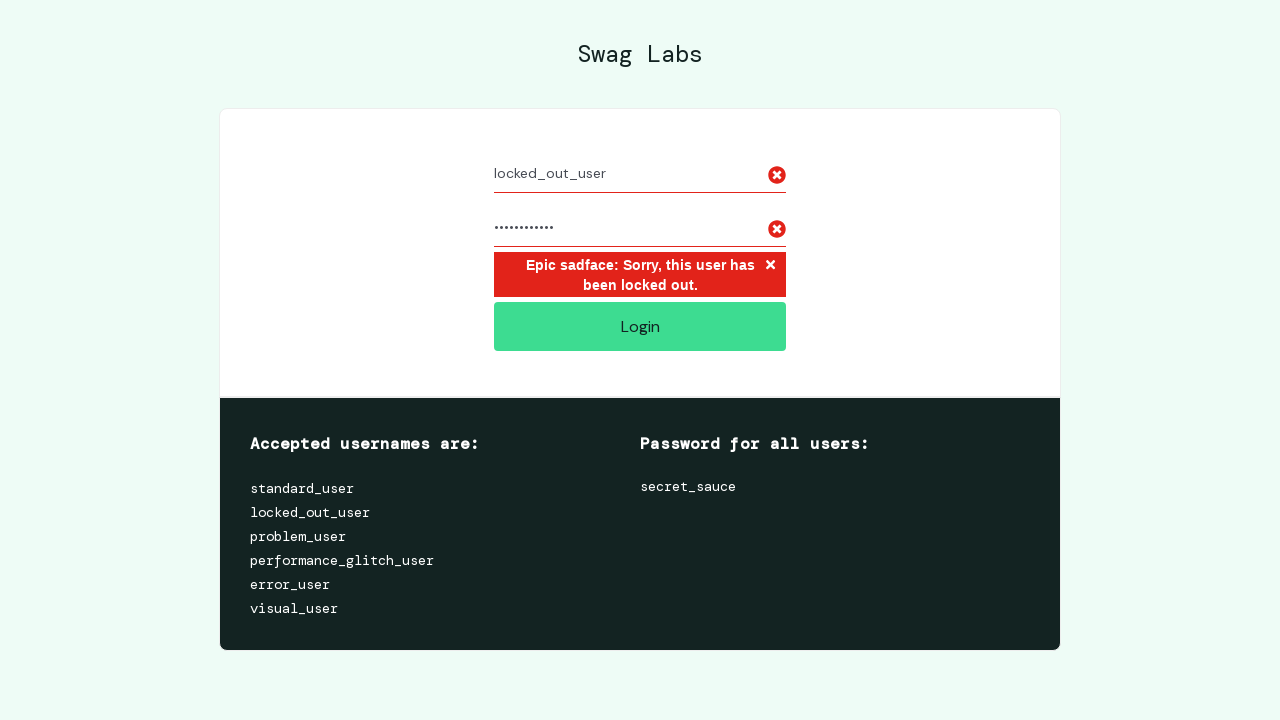

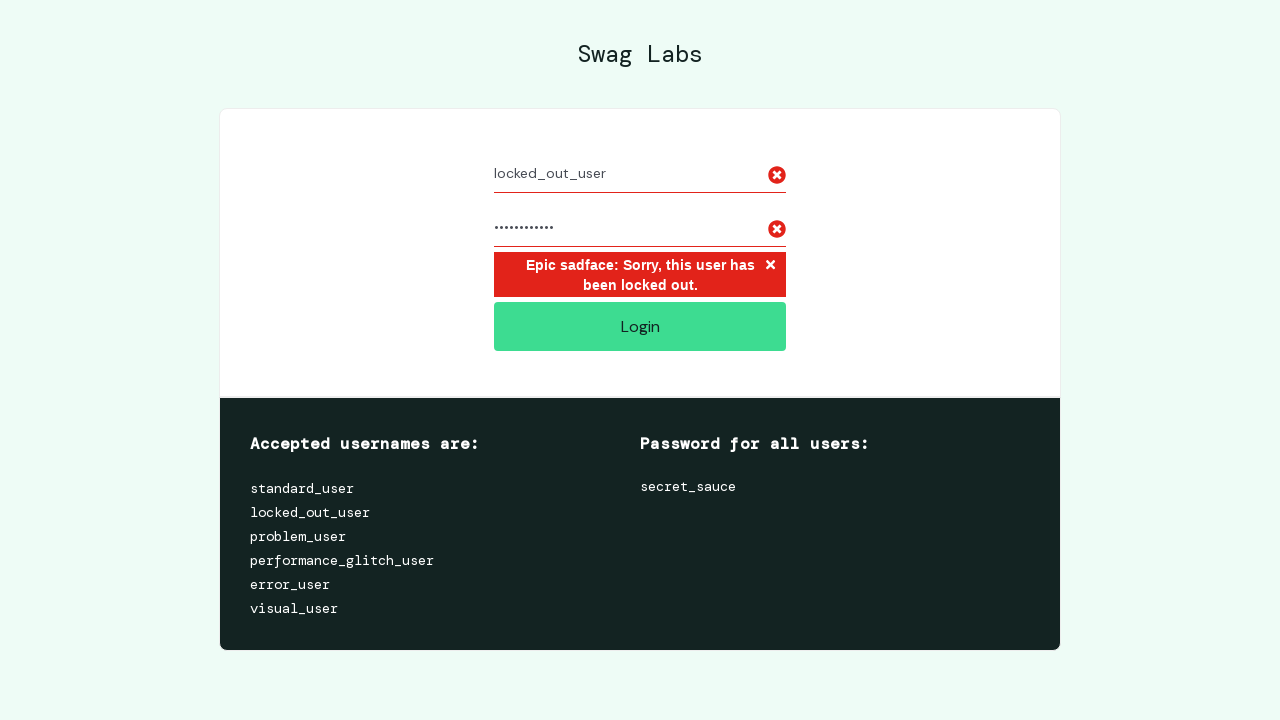